Navigates to Meesho website and verifies the page loads by checking the title

Starting URL: https://www.meesho.com/

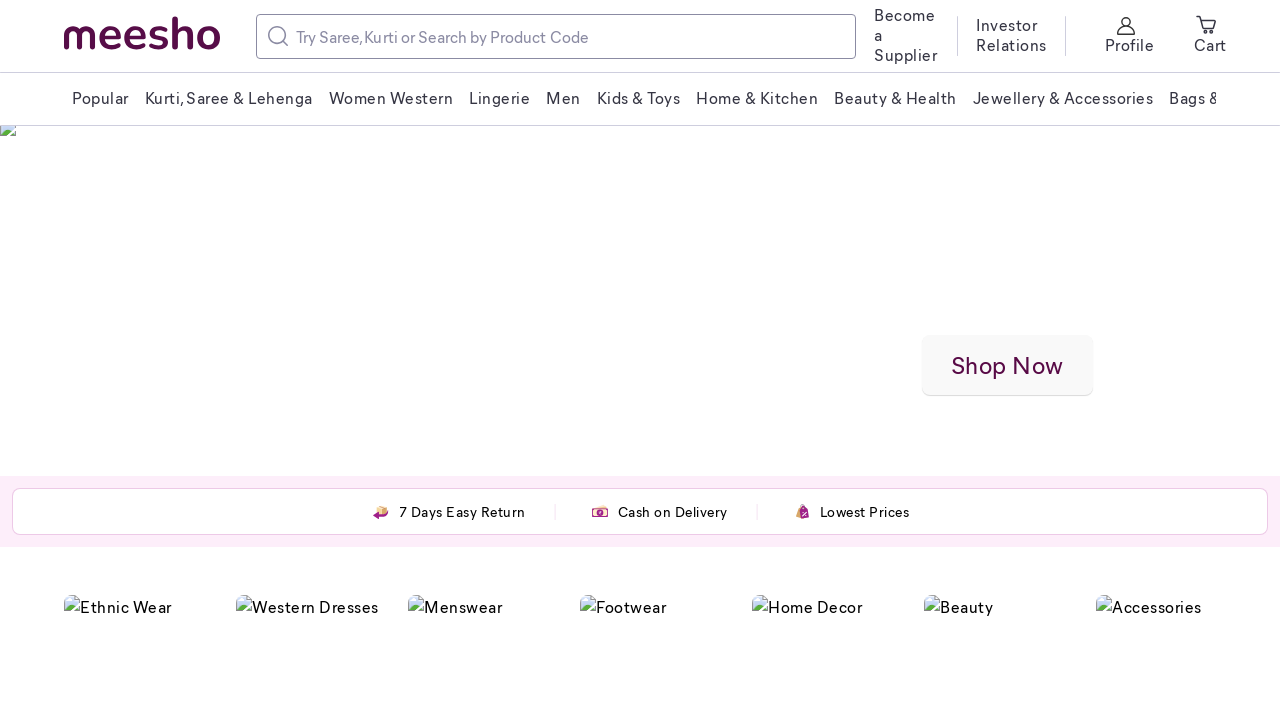

Navigated to Meesho website
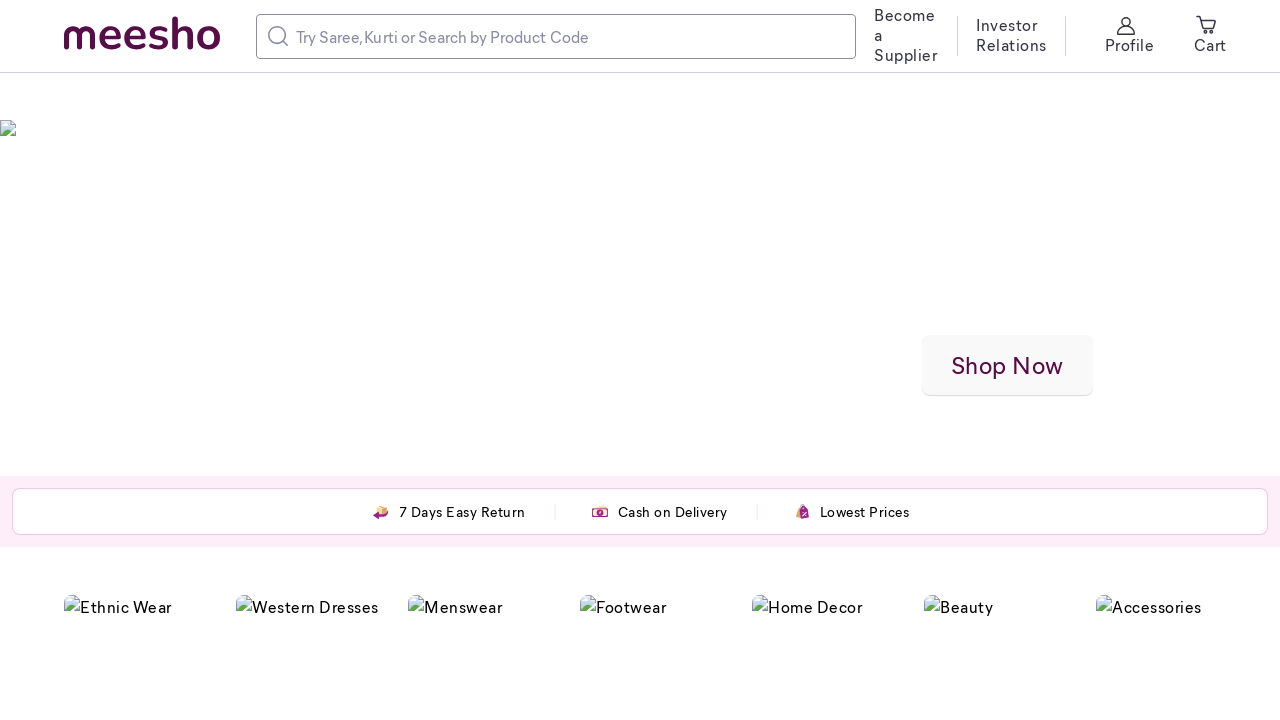

Waited for page to reach domcontentloaded state
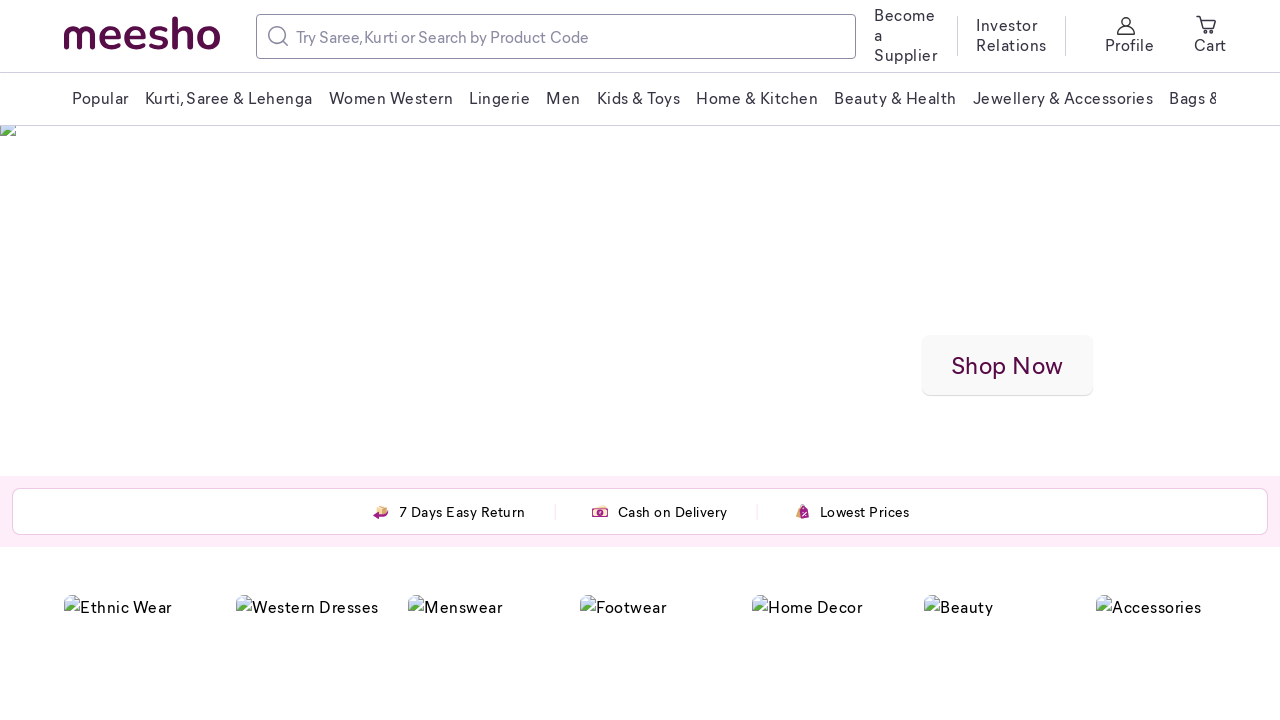

Verified page title is not None
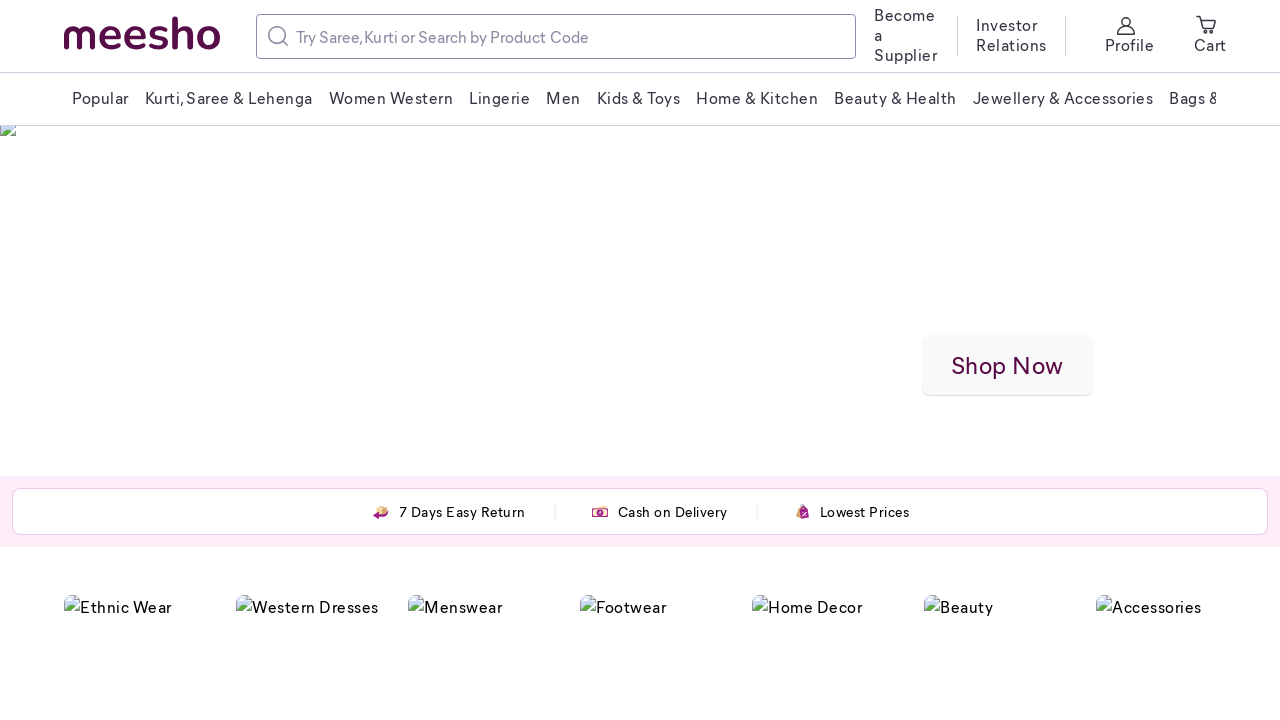

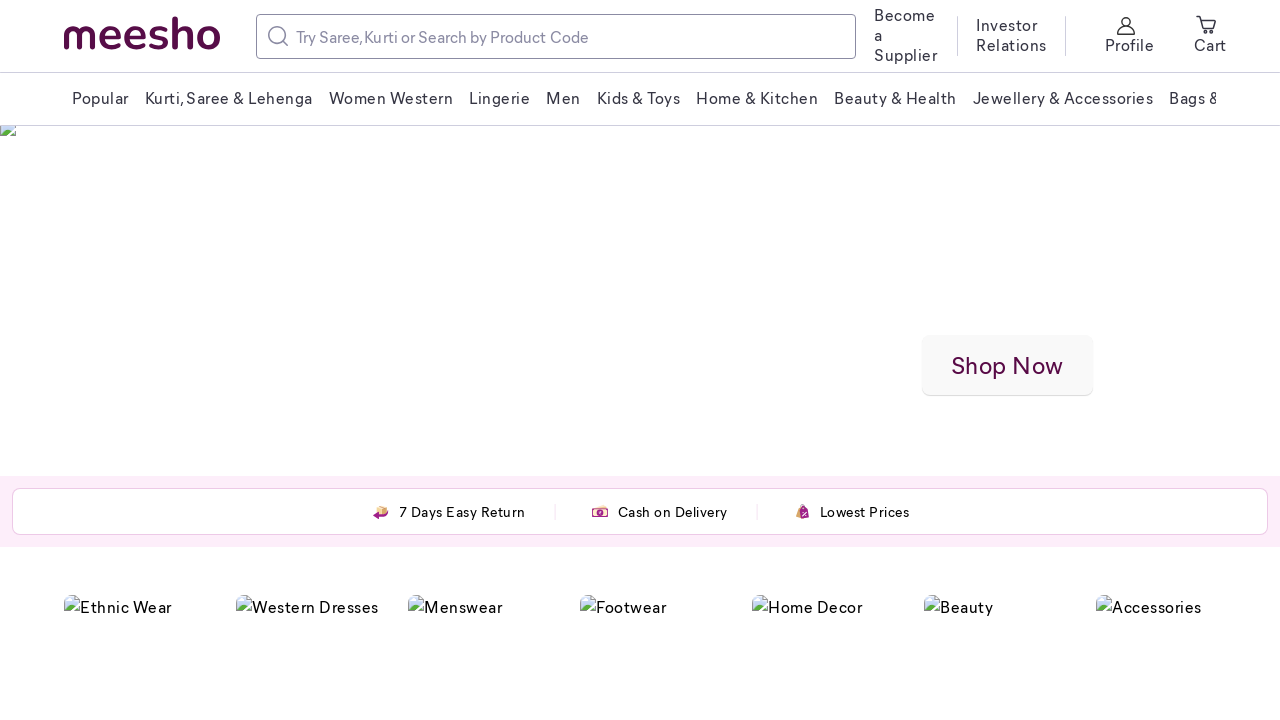